Tests handling a JavaScript confirm dialog by accepting it when clicking the confirm button

Starting URL: https://rahulshettyacademy.com/AutomationPractice/

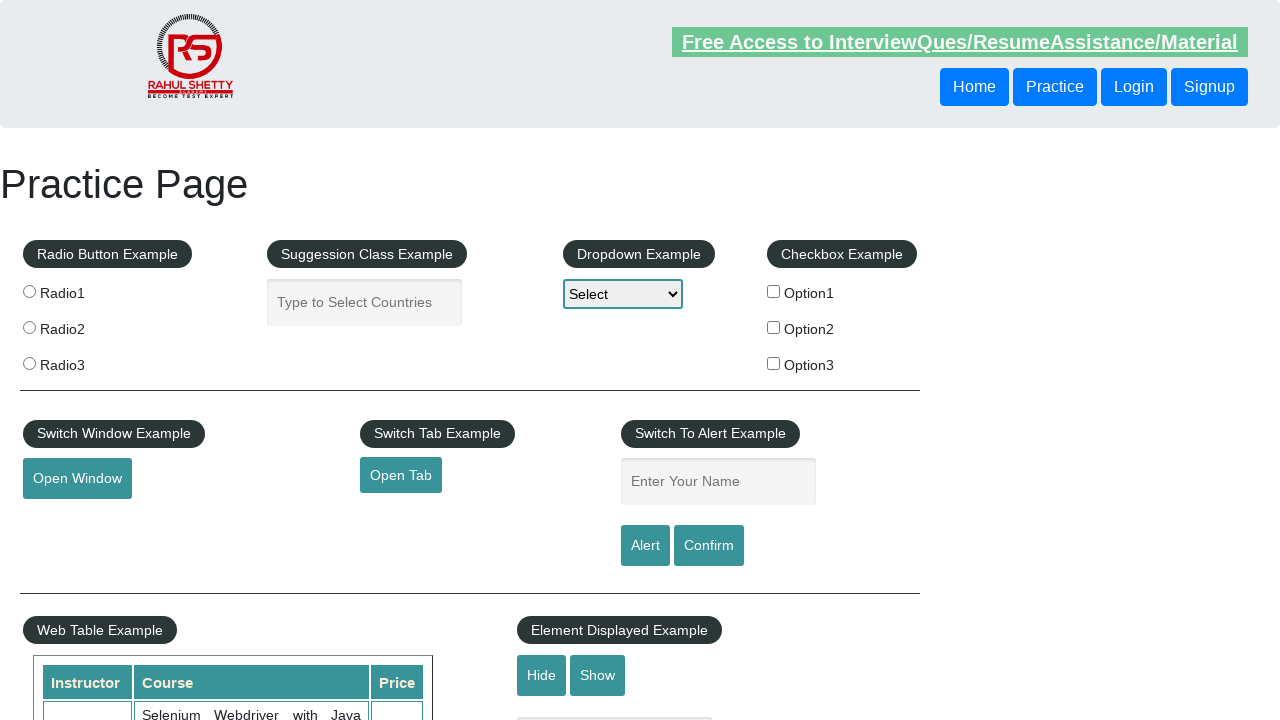

Set up dialog handler to accept JavaScript dialogs
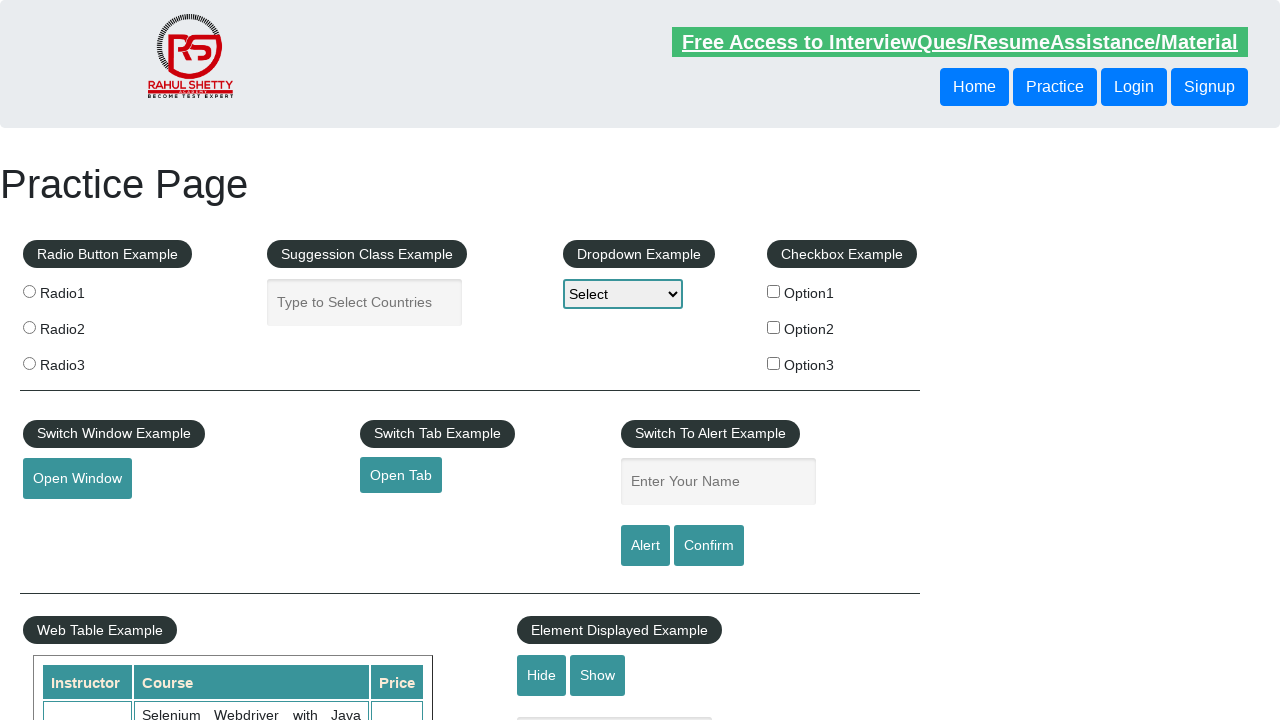

Clicked the confirm button to trigger JavaScript confirm dialog at (709, 546) on #confirmbtn
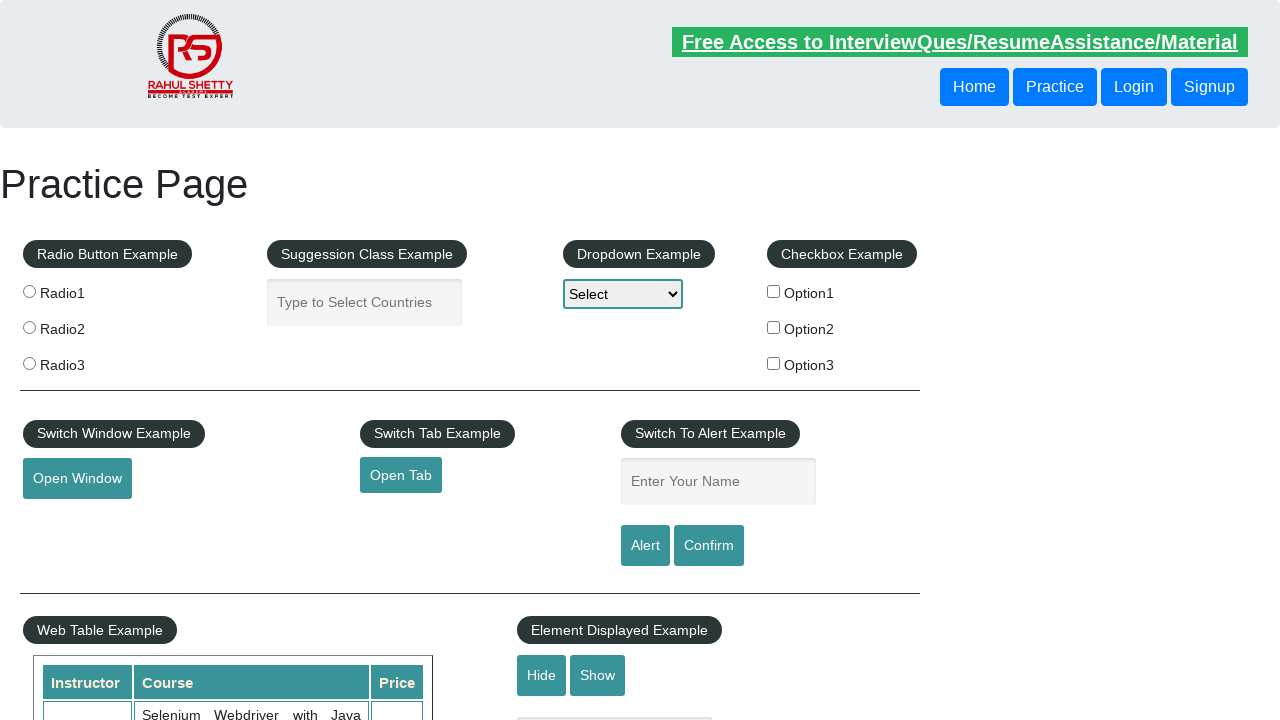

Waited 500ms for dialog handling to complete
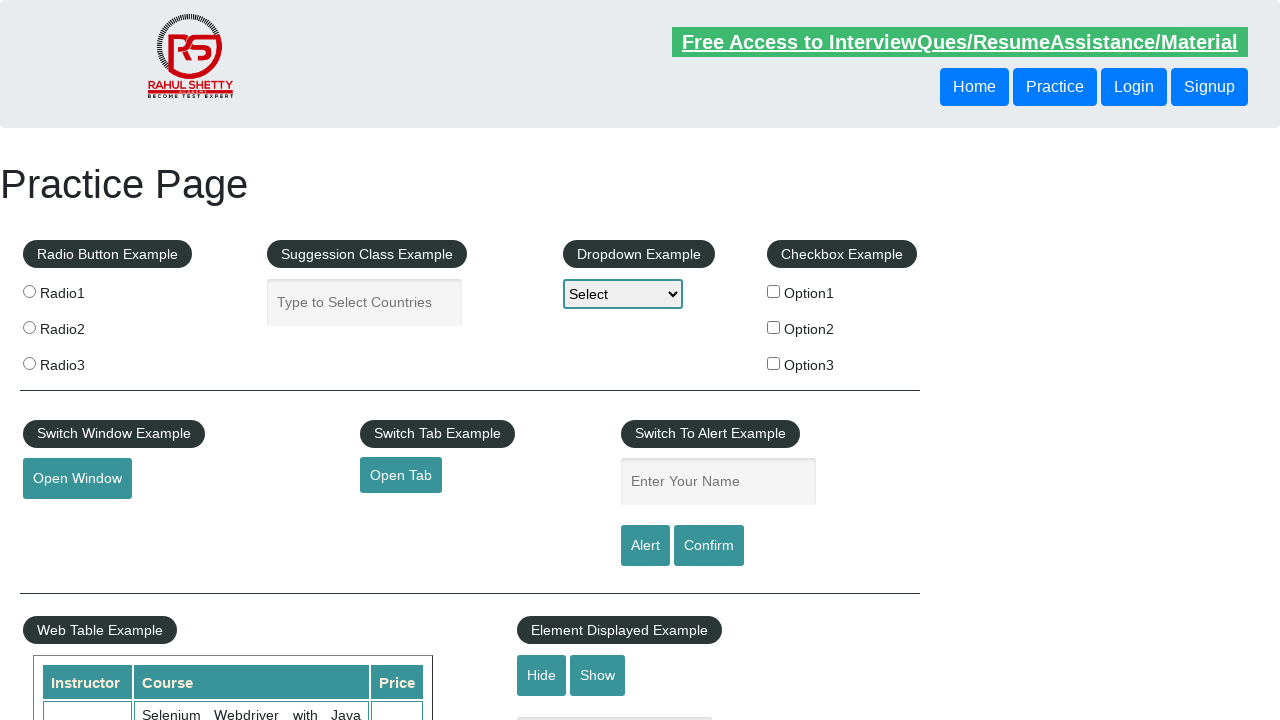

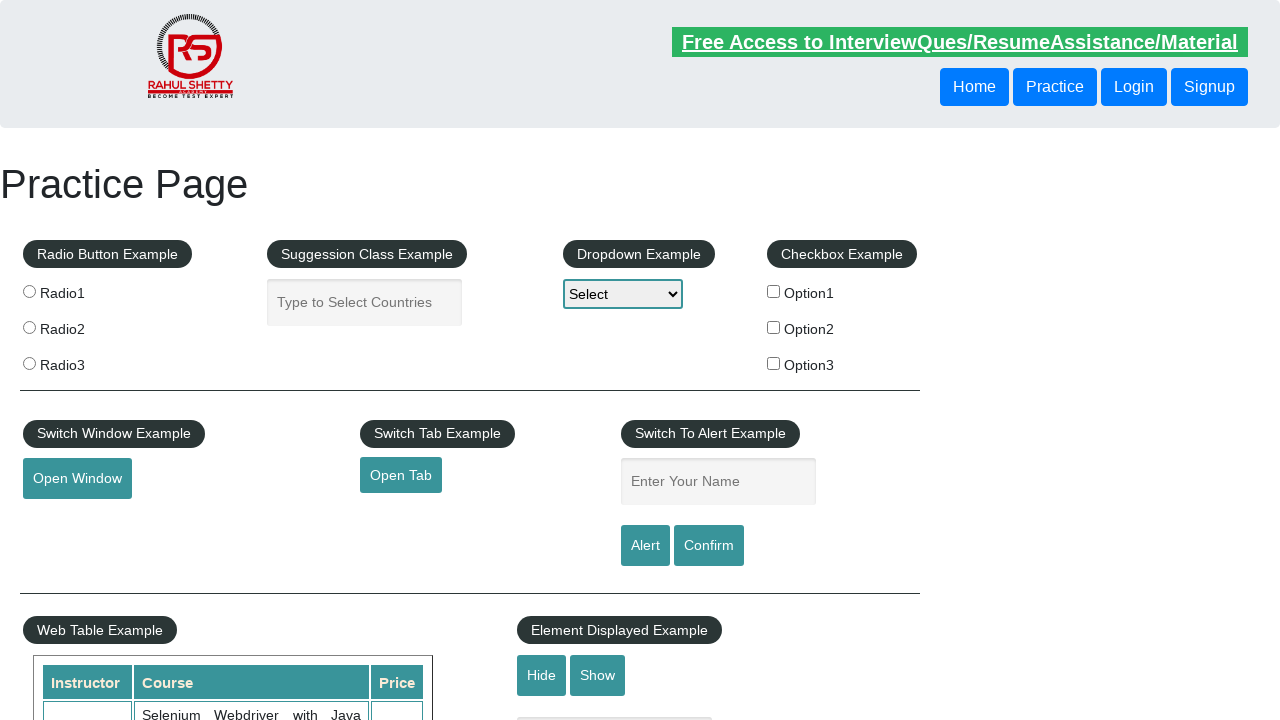